Tests hover interactions on a naginata bogu (armor) diagram by hovering over each annotated span element overlaid on an artwork image to reveal information about different armor parts.

Starting URL: https://naginata.fi/en/naginata

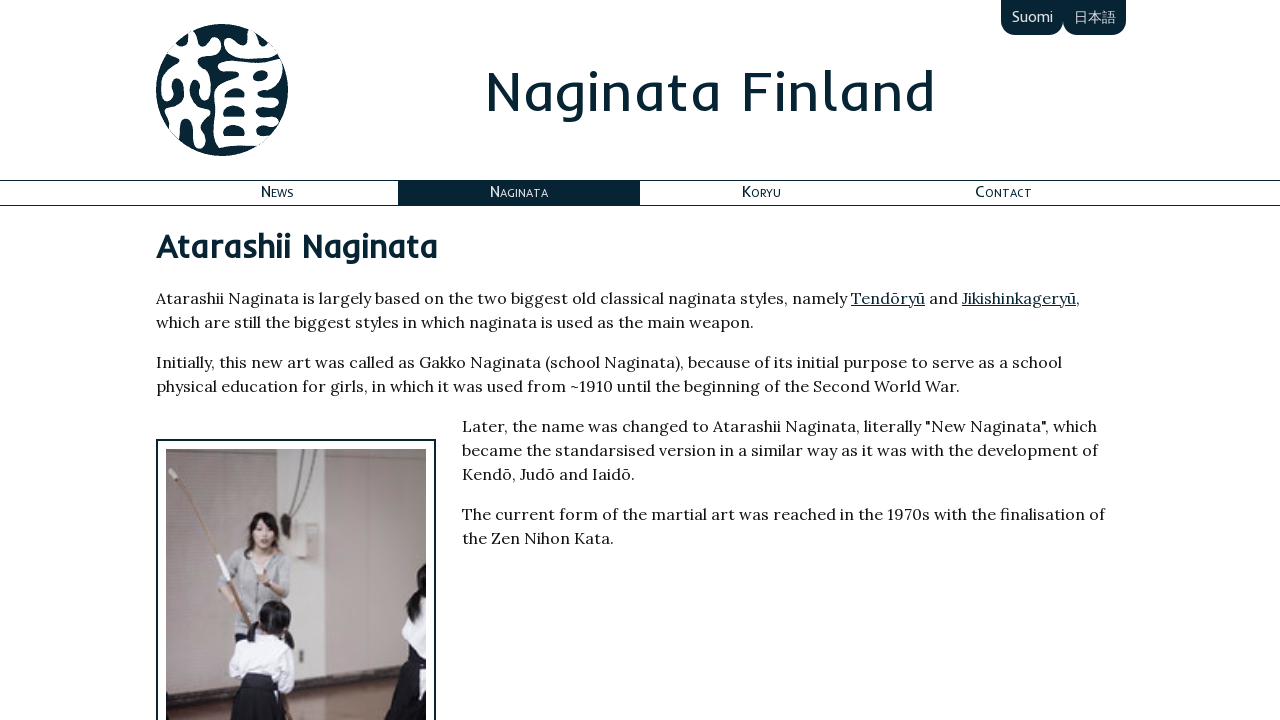

Waited for naginata bogu artwork image to be visible
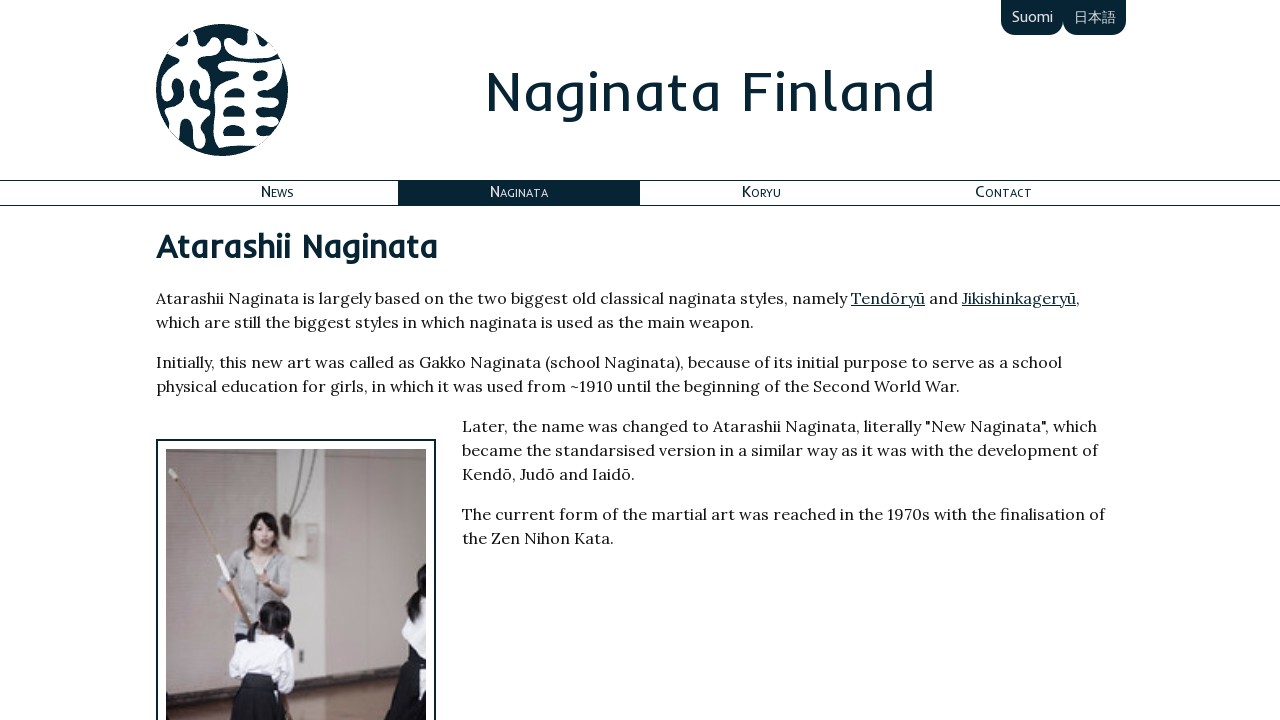

Located 9 annotated span elements on the armor diagram
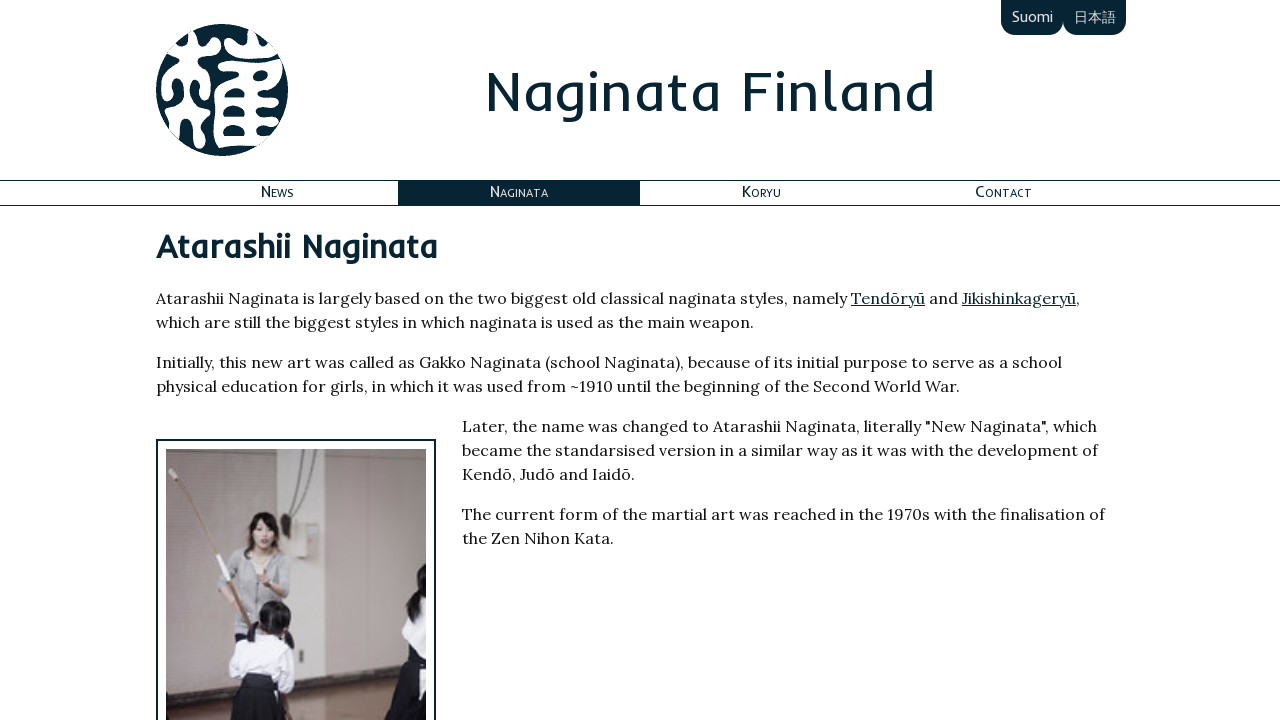

Hovered over armor part annotation 1 of 9 at (253, 361) on p:has(img[src="/img/naginata-bogu-chudan-artwork-lecklin.png"]) >> .note >> nth=
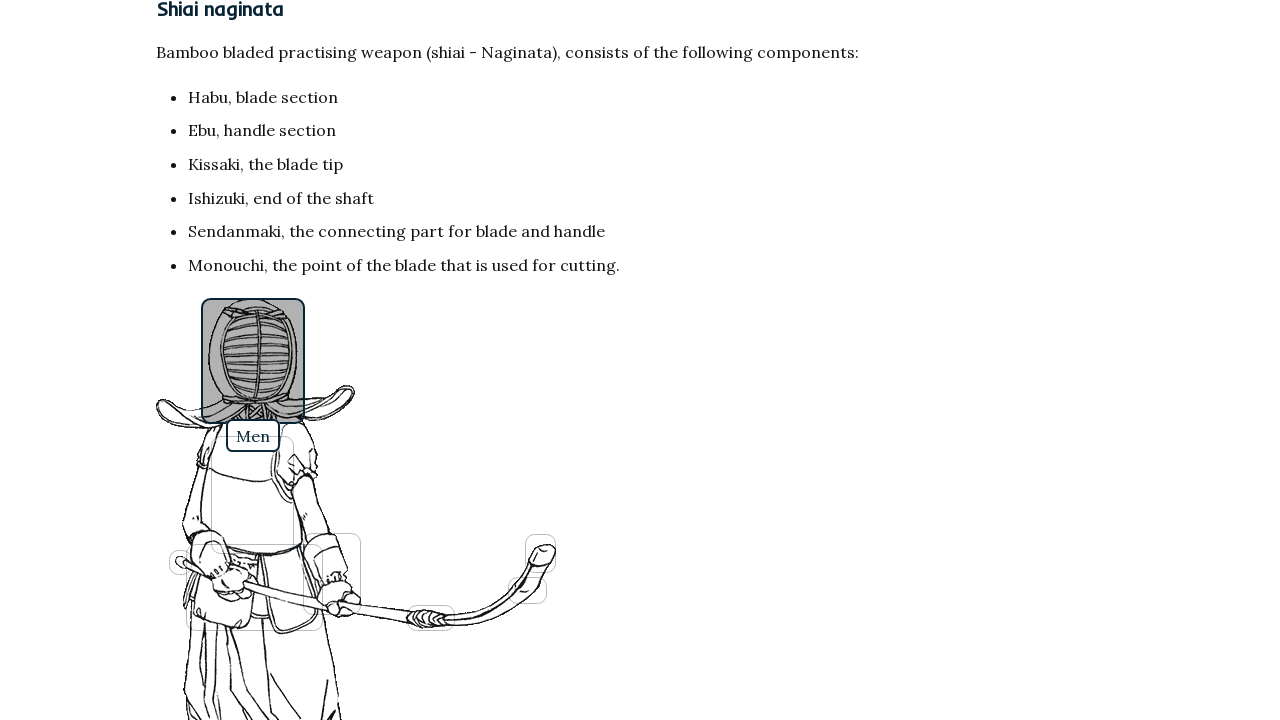

Waited 200ms for hover effect to render on armor part 1
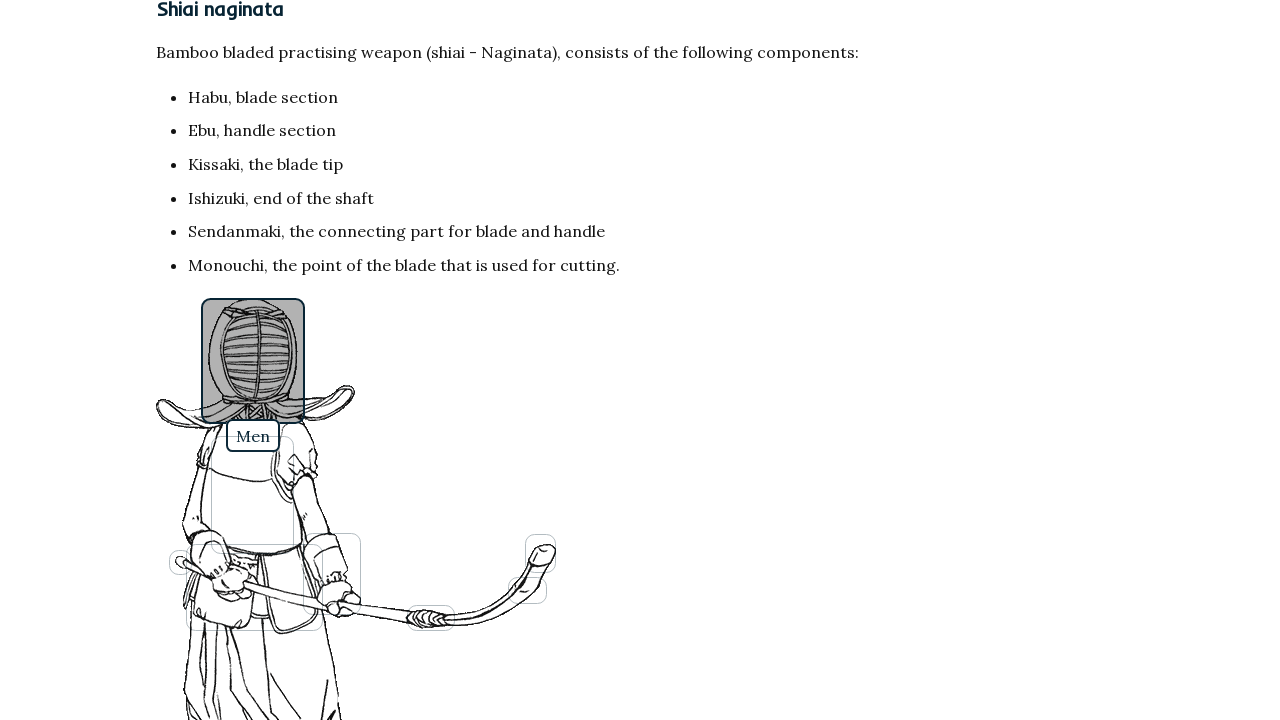

Hovered over armor part annotation 2 of 9 at (332, 574) on p:has(img[src="/img/naginata-bogu-chudan-artwork-lecklin.png"]) >> .note >> nth=
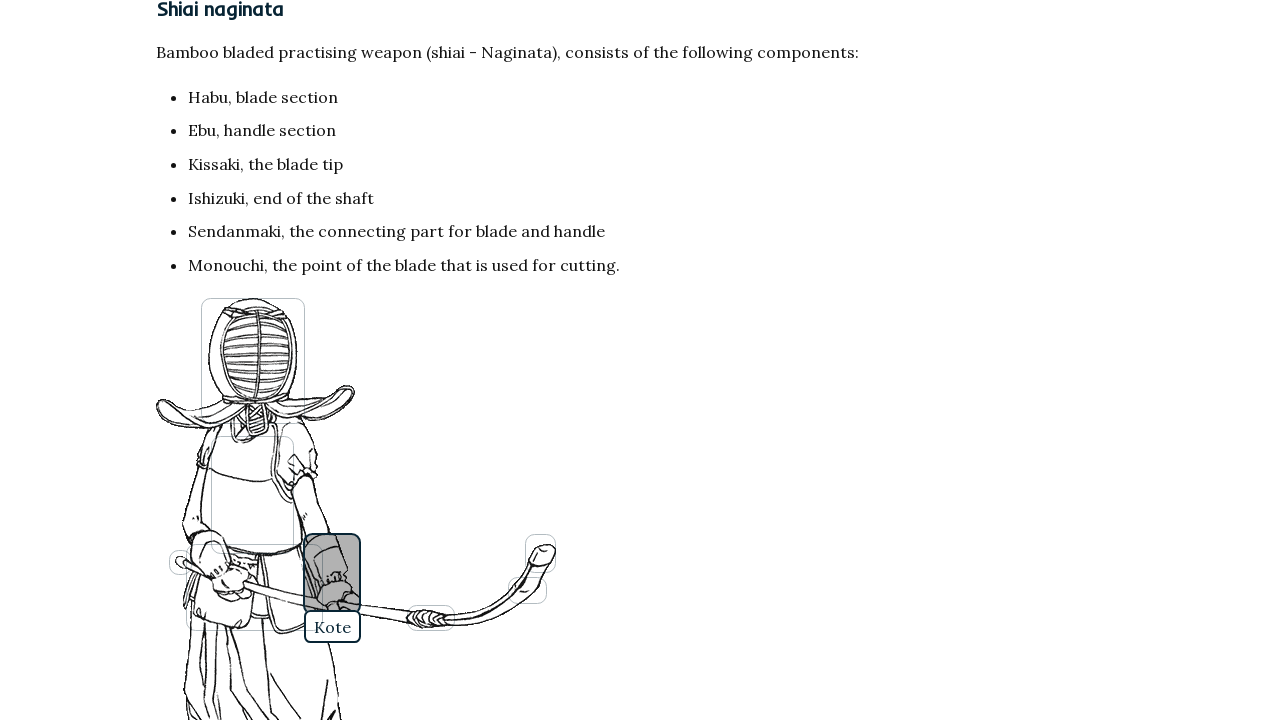

Waited 200ms for hover effect to render on armor part 2
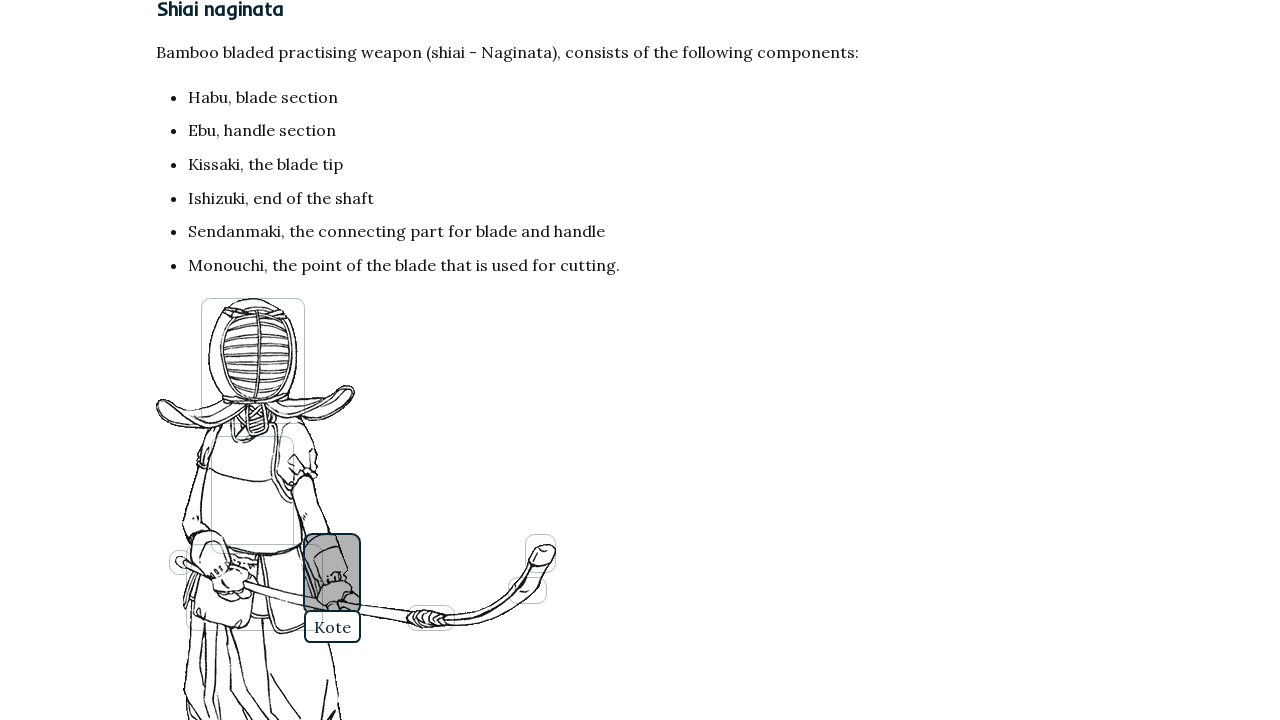

Hovered over armor part annotation 3 of 9 at (252, 495) on p:has(img[src="/img/naginata-bogu-chudan-artwork-lecklin.png"]) >> .note >> nth=
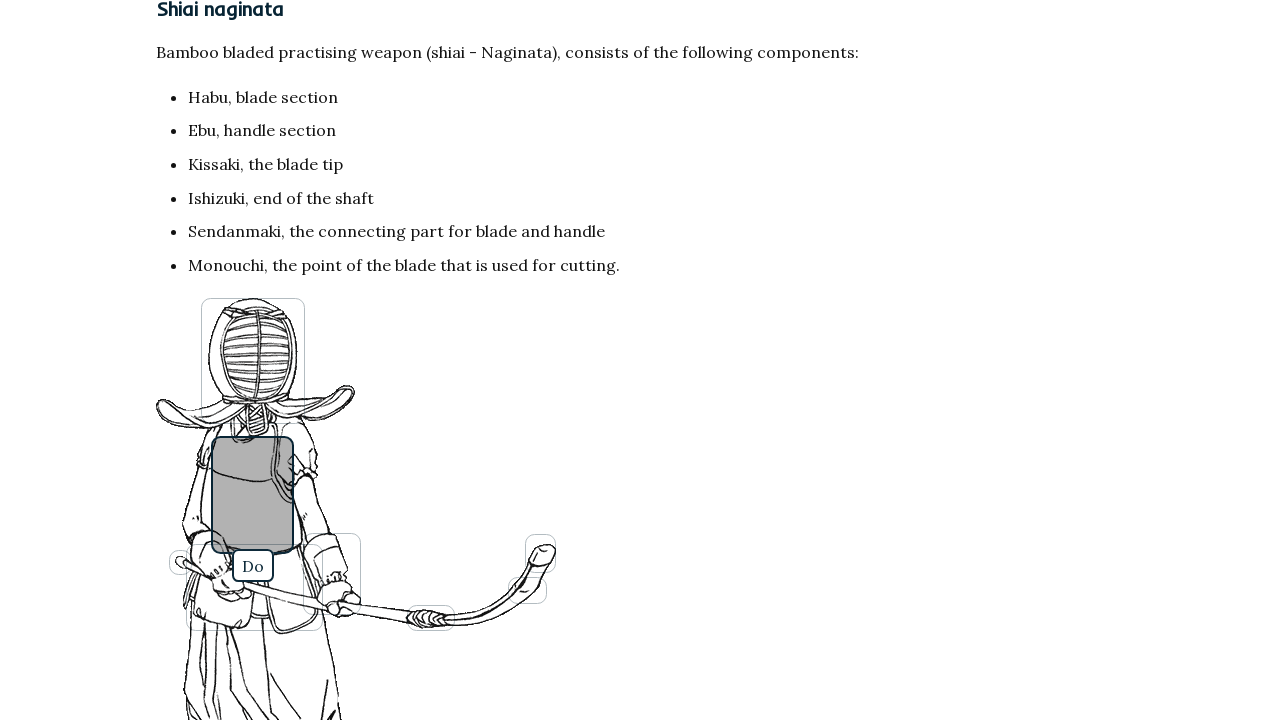

Waited 200ms for hover effect to render on armor part 3
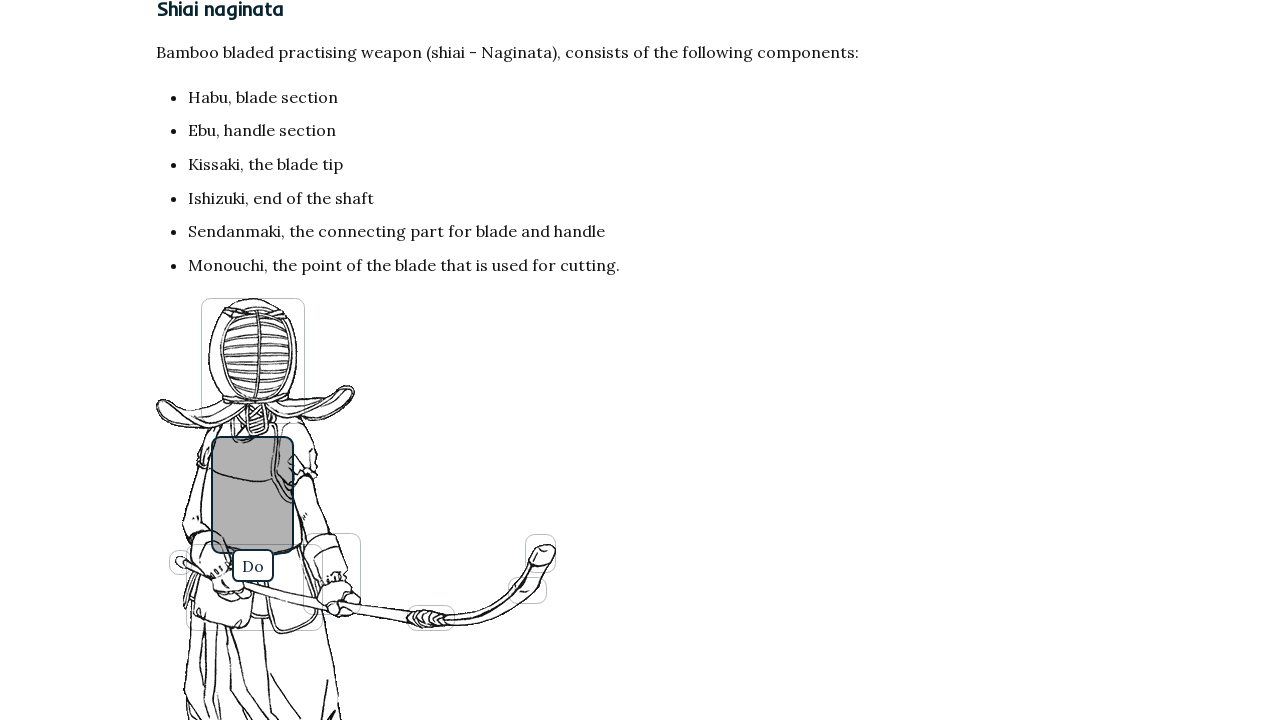

Hovered over armor part annotation 4 of 9 at (254, 587) on p:has(img[src="/img/naginata-bogu-chudan-artwork-lecklin.png"]) >> .note >> nth=
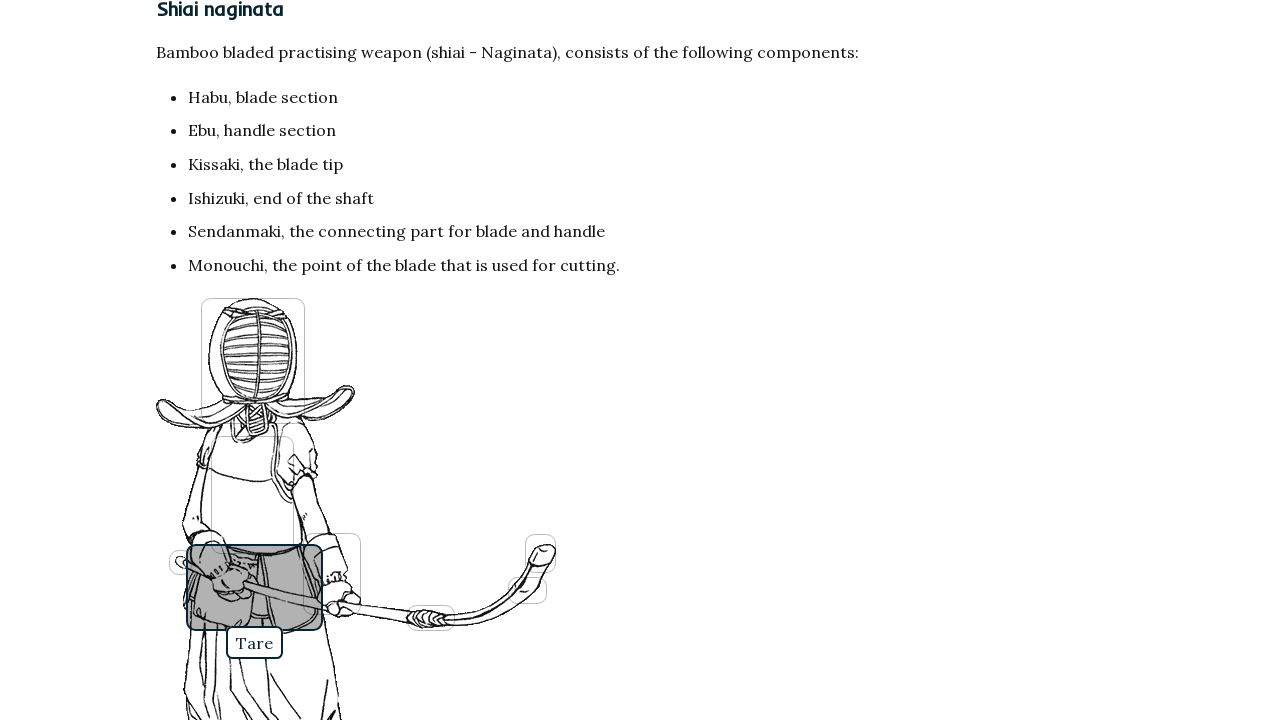

Waited 200ms for hover effect to render on armor part 4
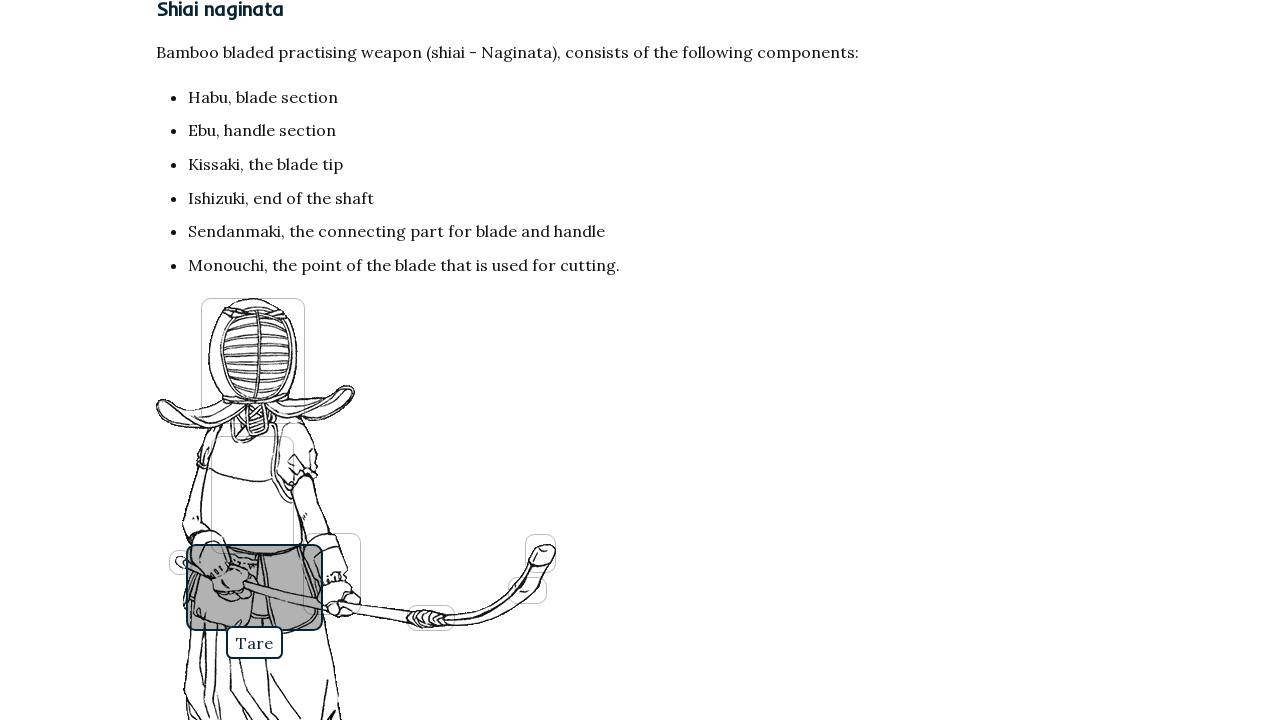

Hovered over armor part annotation 5 of 9 at (294, 360) on p:has(img[src="/img/naginata-bogu-chudan-artwork-lecklin.png"]) >> .note >> nth=
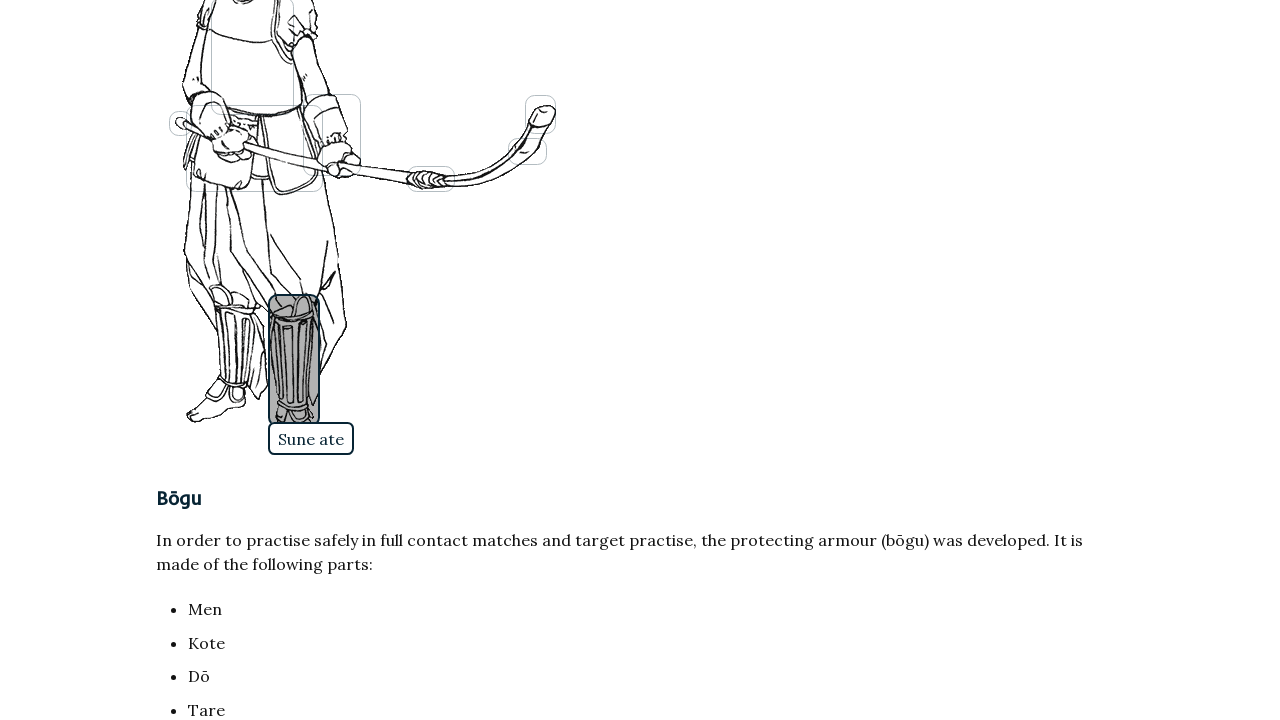

Waited 200ms for hover effect to render on armor part 5
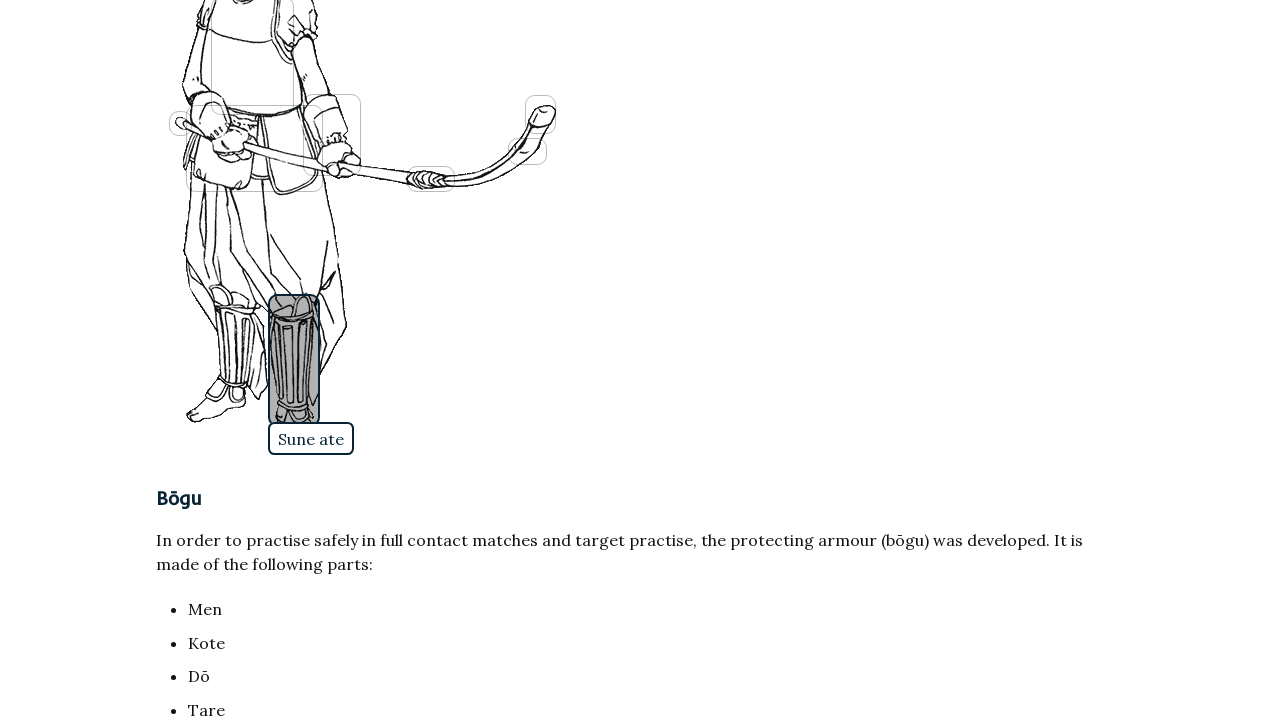

Hovered over armor part annotation 6 of 9 at (540, 114) on p:has(img[src="/img/naginata-bogu-chudan-artwork-lecklin.png"]) >> .note >> nth=
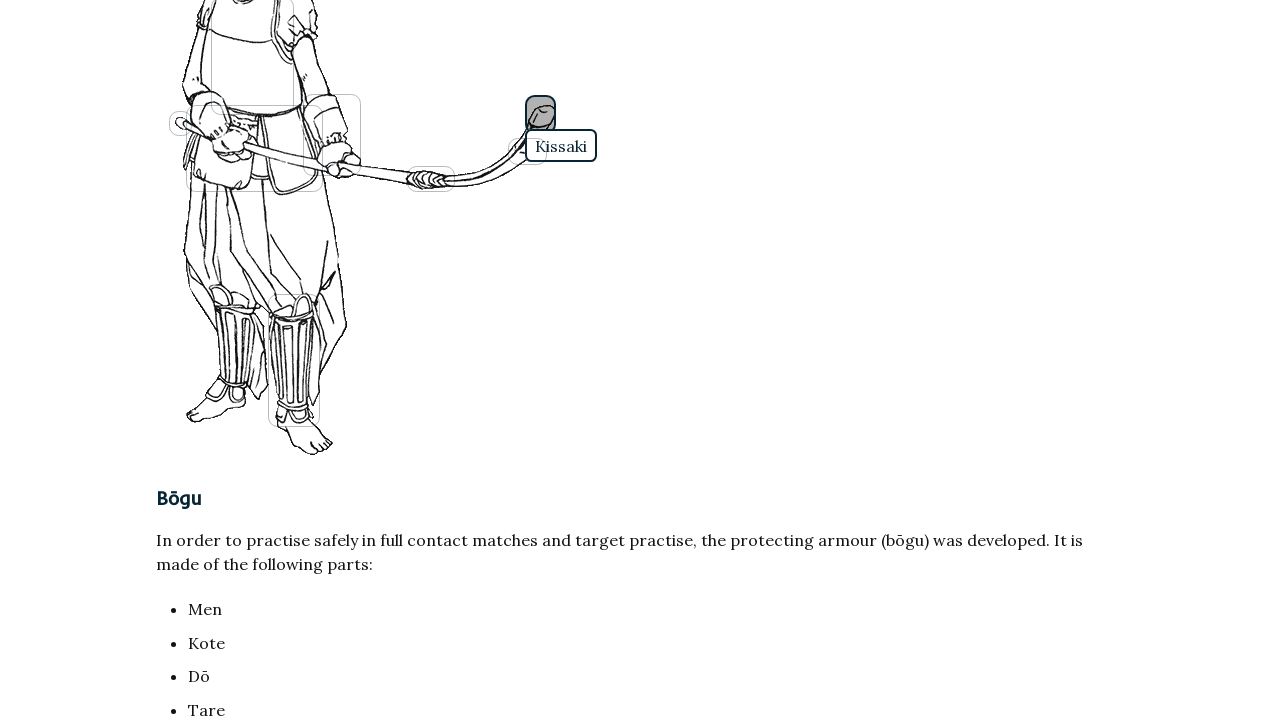

Waited 200ms for hover effect to render on armor part 6
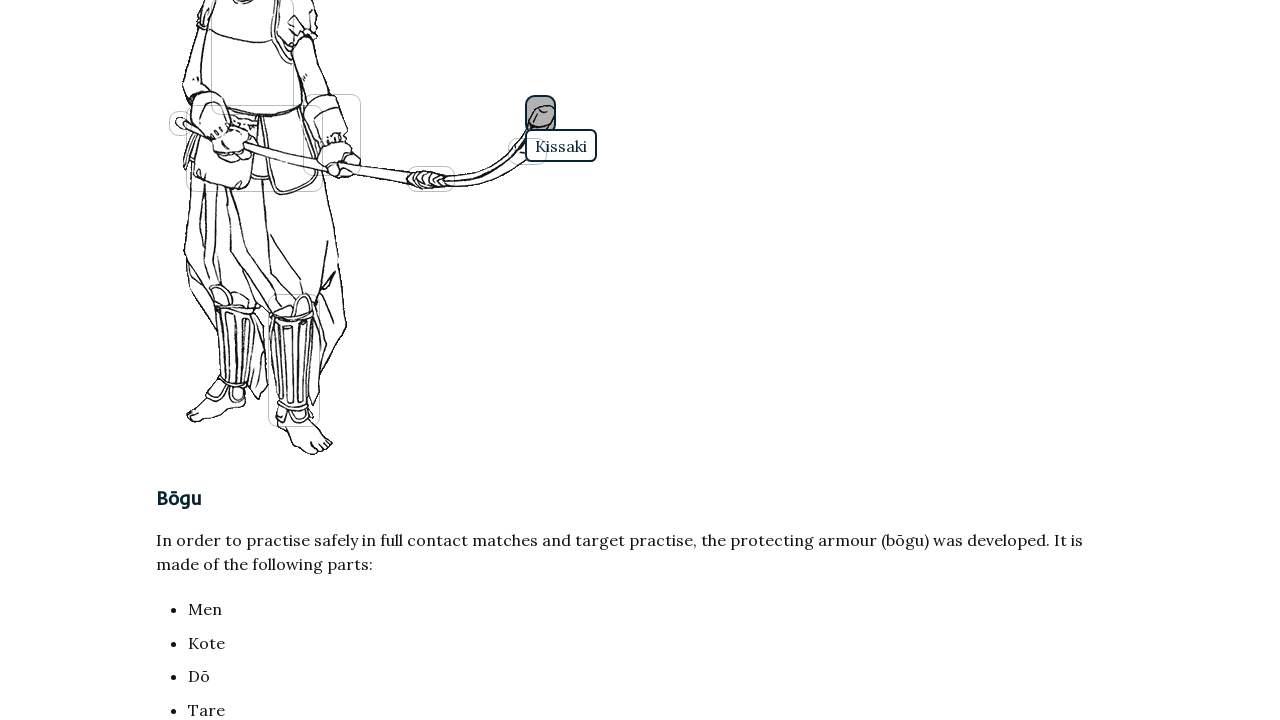

Hovered over armor part annotation 7 of 9 at (180, 123) on p:has(img[src="/img/naginata-bogu-chudan-artwork-lecklin.png"]) >> .note >> nth=
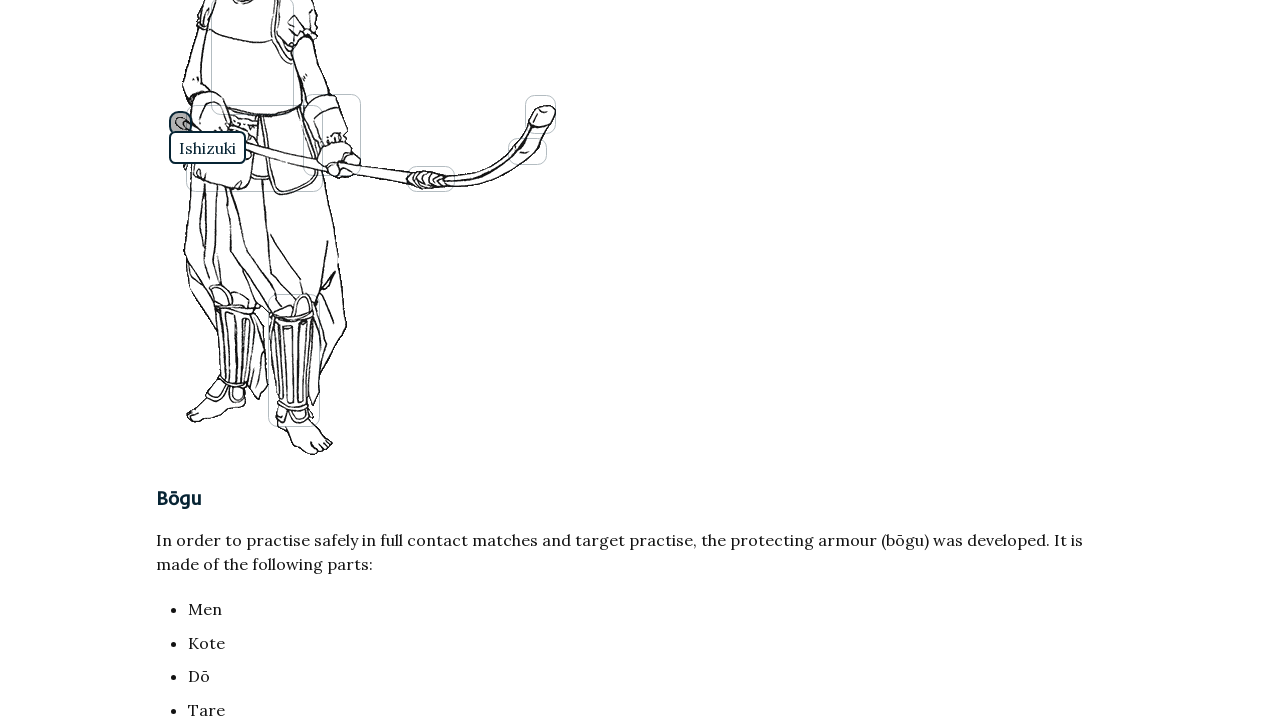

Waited 200ms for hover effect to render on armor part 7
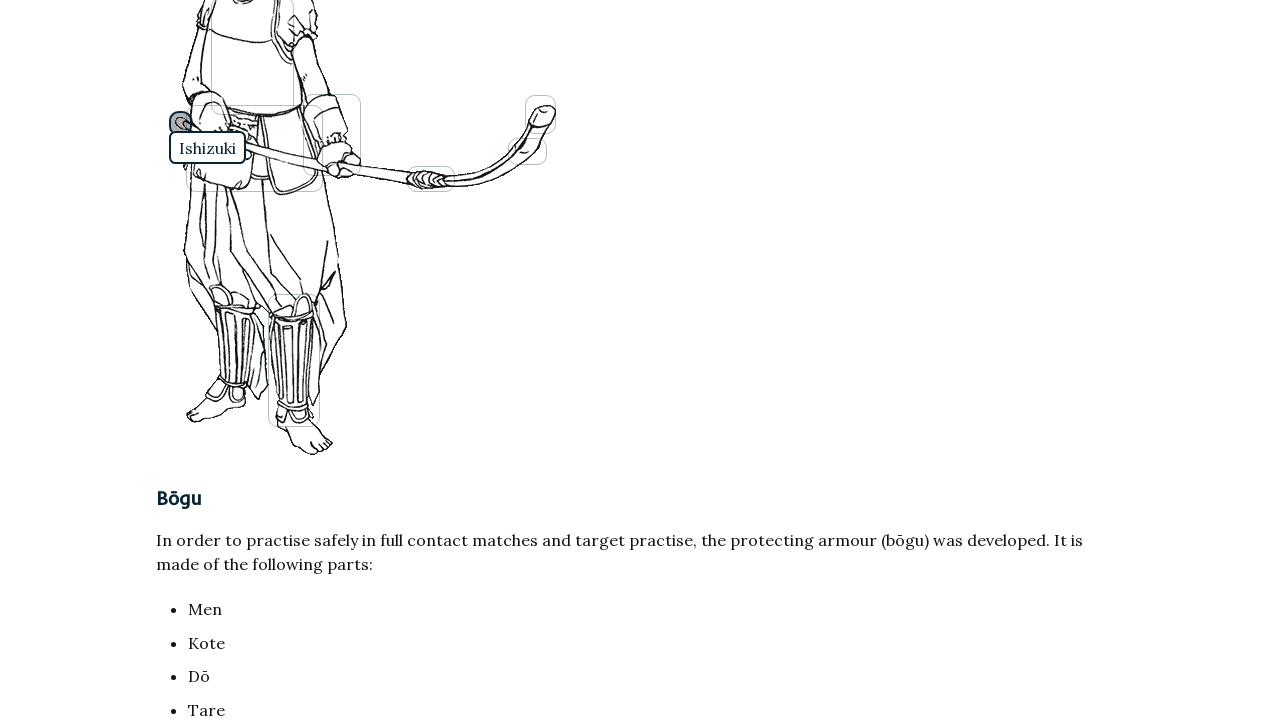

Hovered over armor part annotation 8 of 9 at (431, 179) on p:has(img[src="/img/naginata-bogu-chudan-artwork-lecklin.png"]) >> .note >> nth=
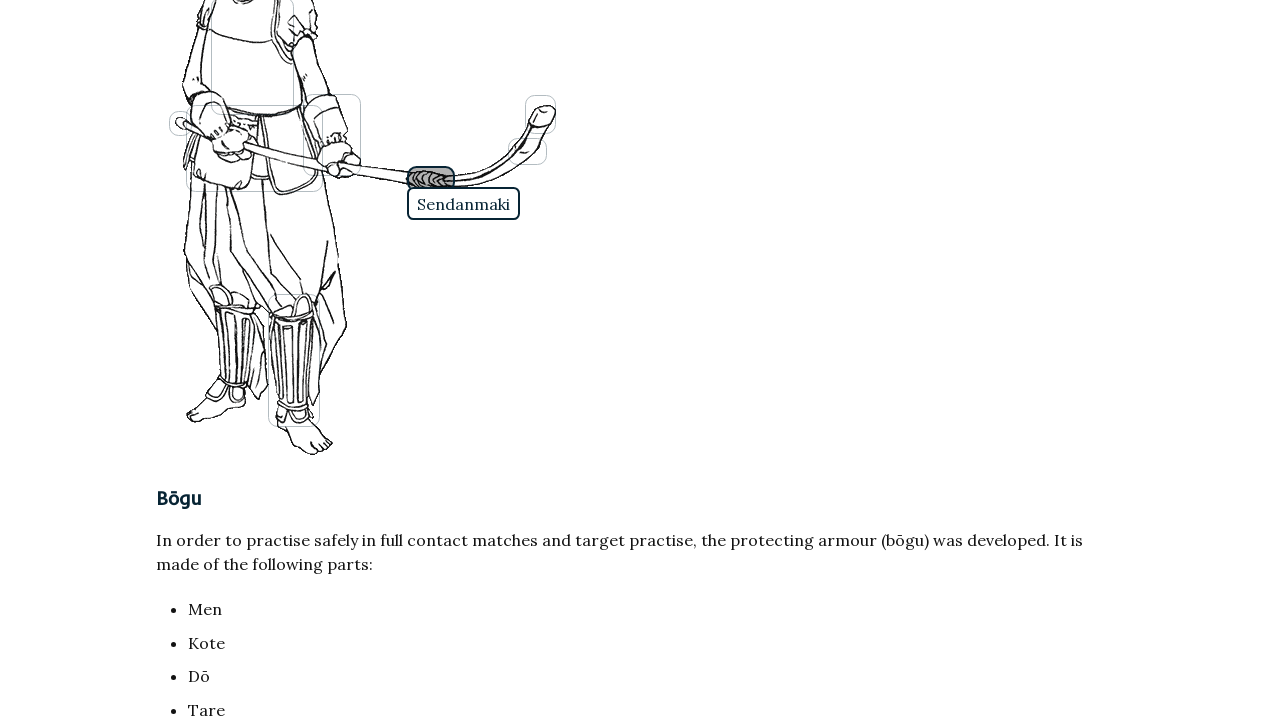

Waited 200ms for hover effect to render on armor part 8
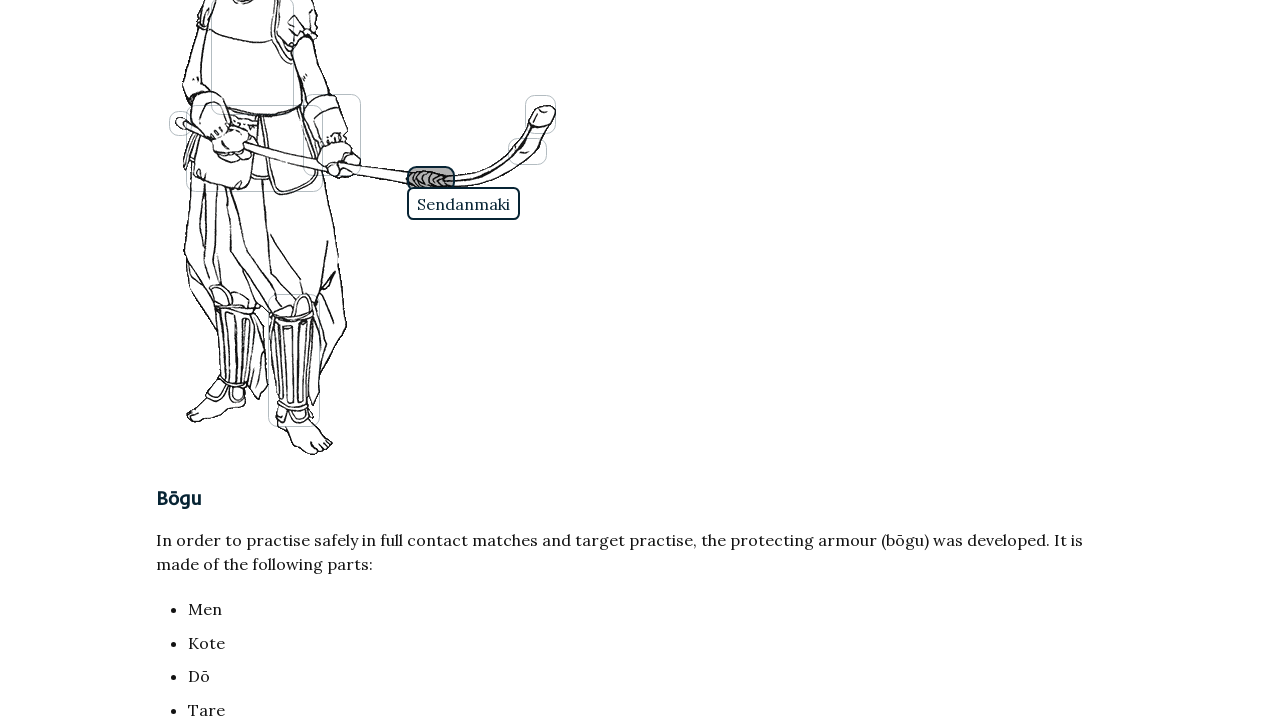

Hovered over armor part annotation 9 of 9 at (528, 151) on p:has(img[src="/img/naginata-bogu-chudan-artwork-lecklin.png"]) >> .note >> nth=
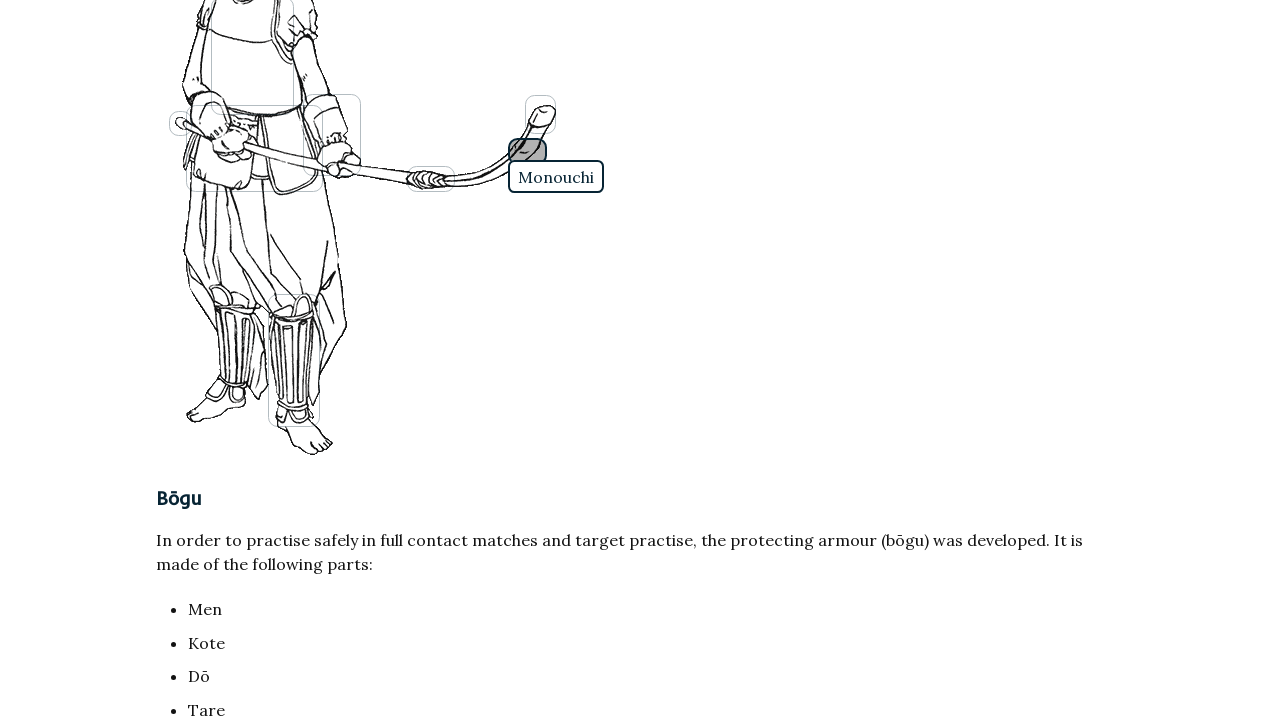

Waited 200ms for hover effect to render on armor part 9
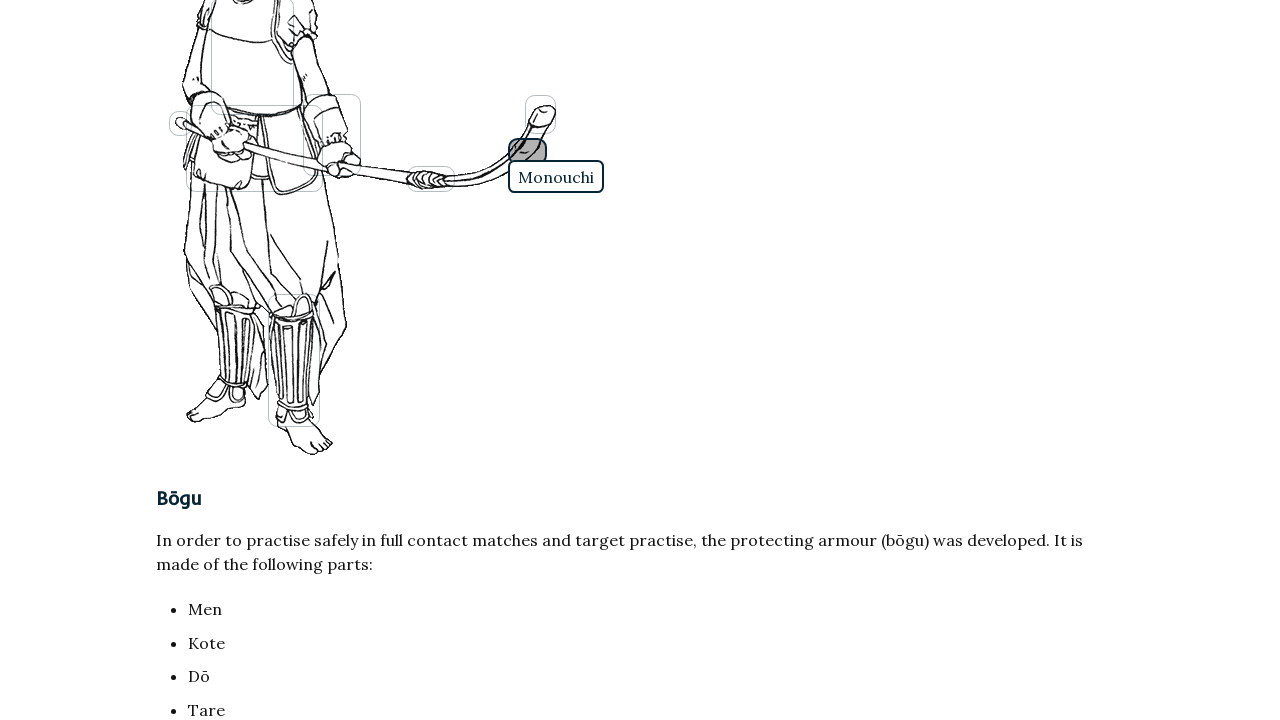

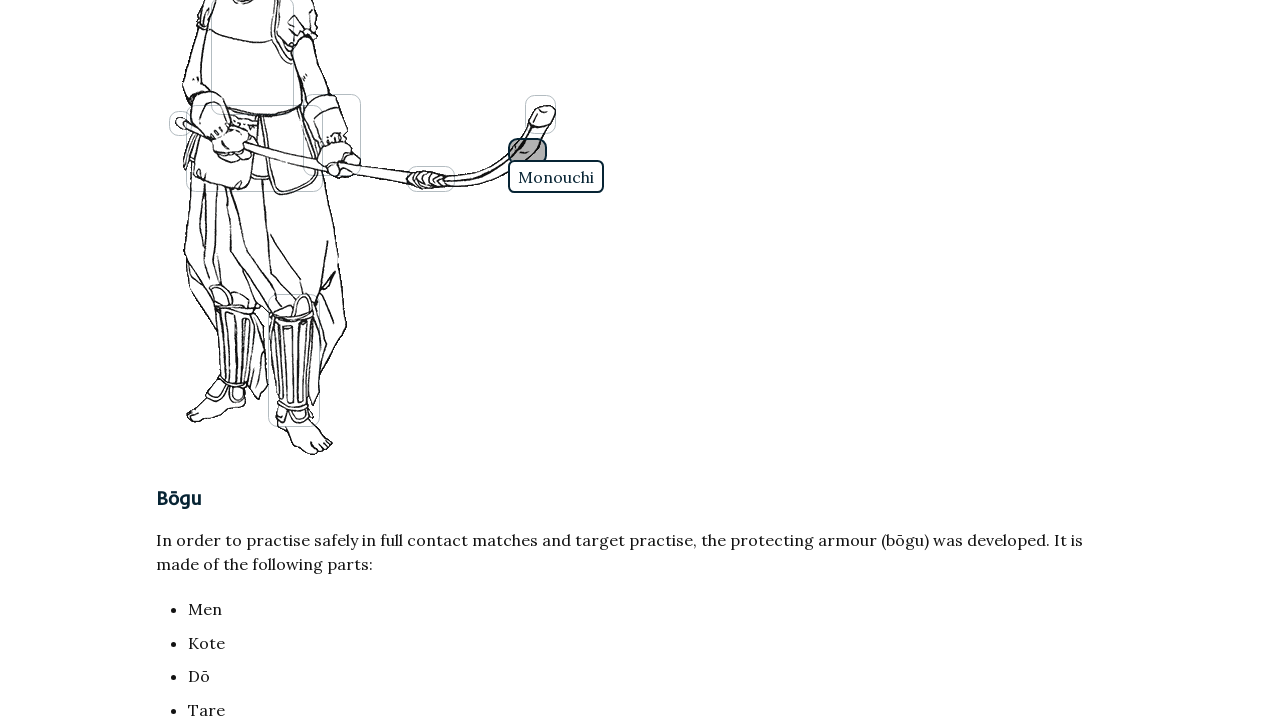